Visits Macy's homepage and waits for the page to load. This is a basic page load verification test.

Starting URL: https://www.macys.com/

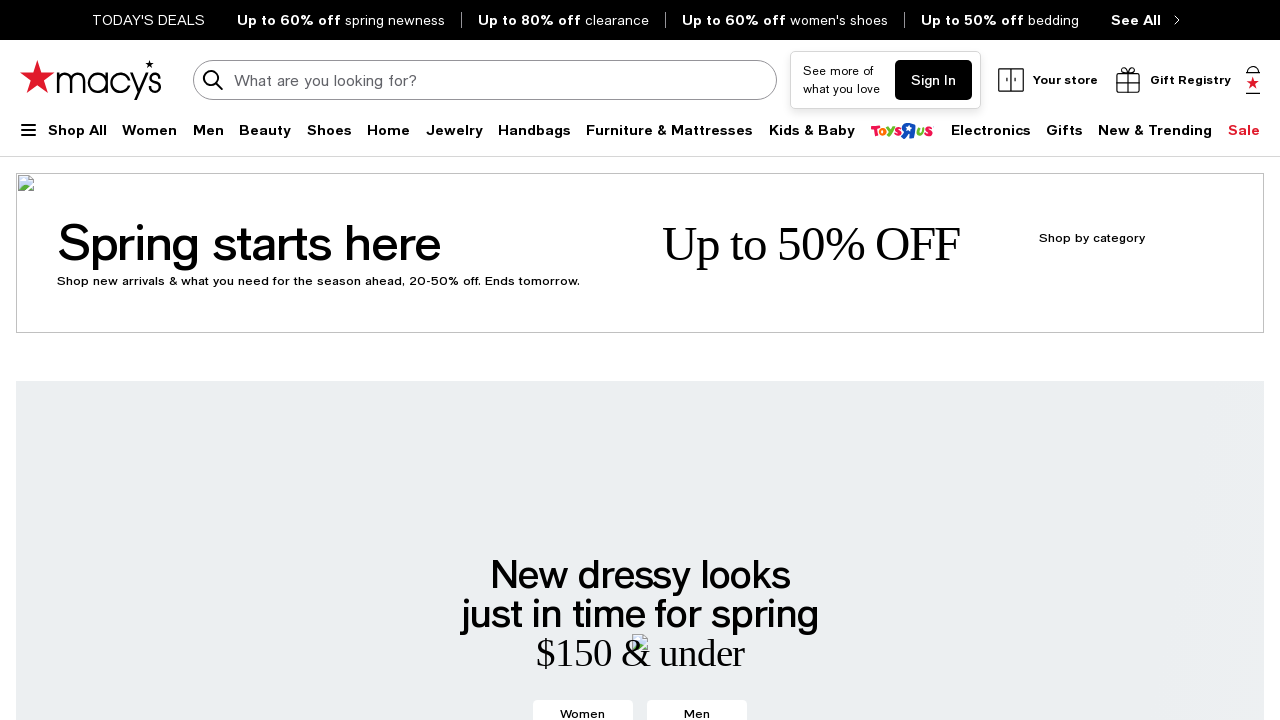

Waited for Macy's homepage DOM to load
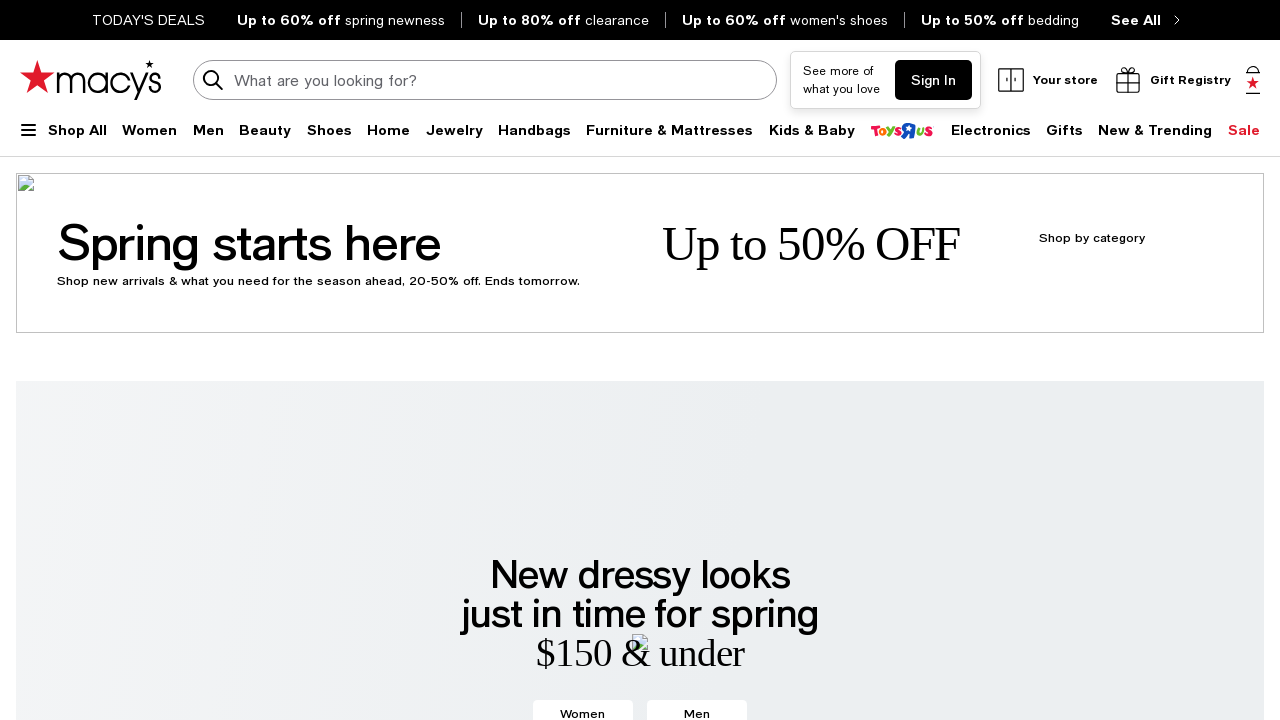

Verified page body element is present and loaded
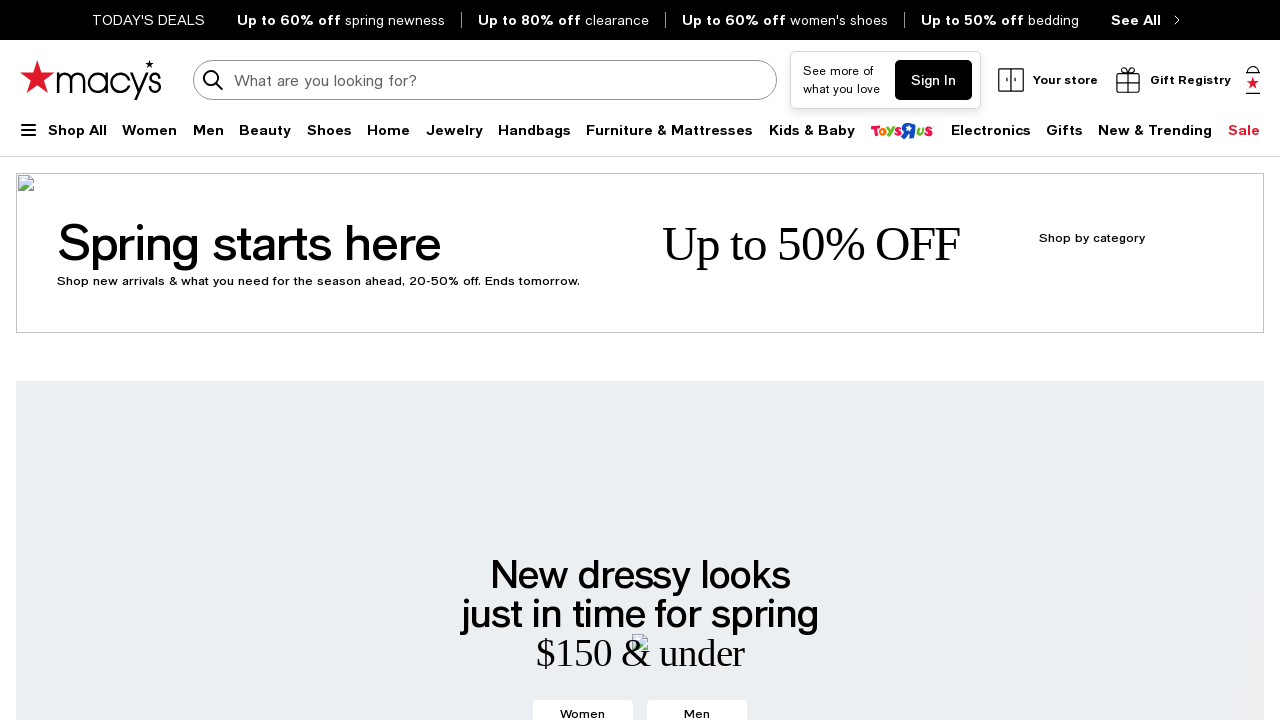

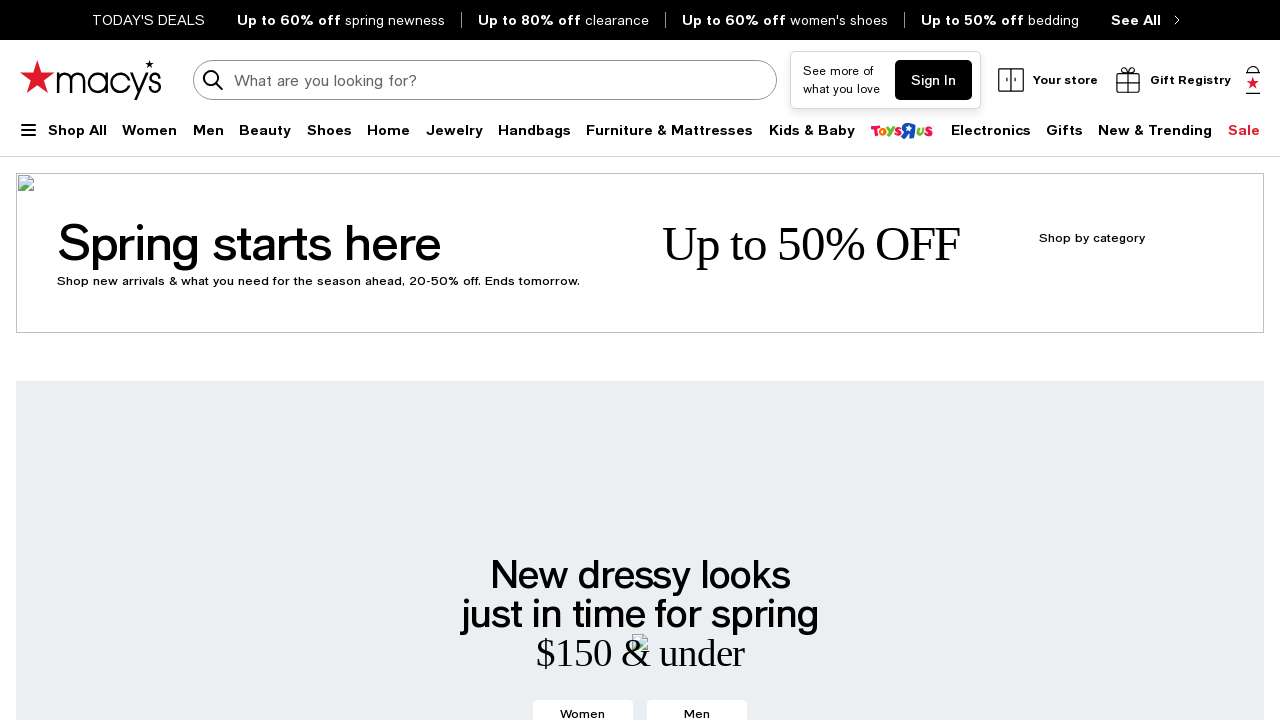